Tests that entered text is trimmed when editing a todo item

Starting URL: https://demo.playwright.dev/todomvc

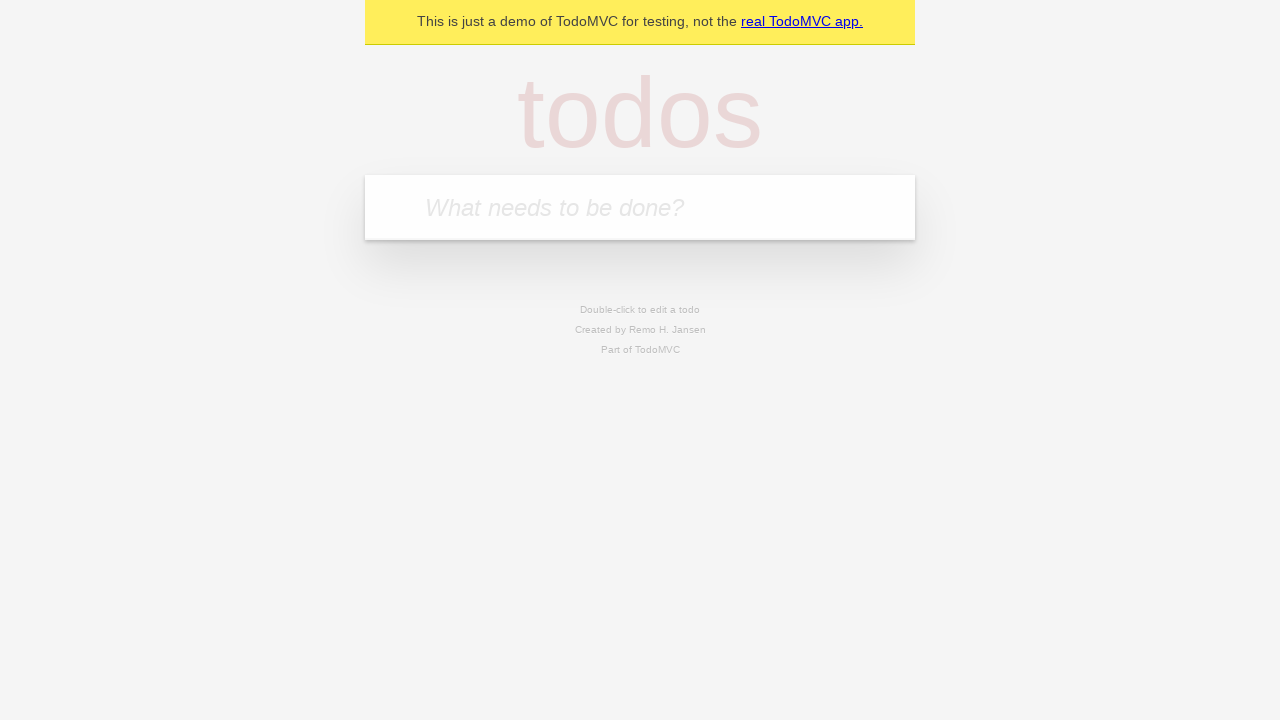

Filled new todo input with 'buy some cheese' on internal:attr=[placeholder="What needs to be done?"i]
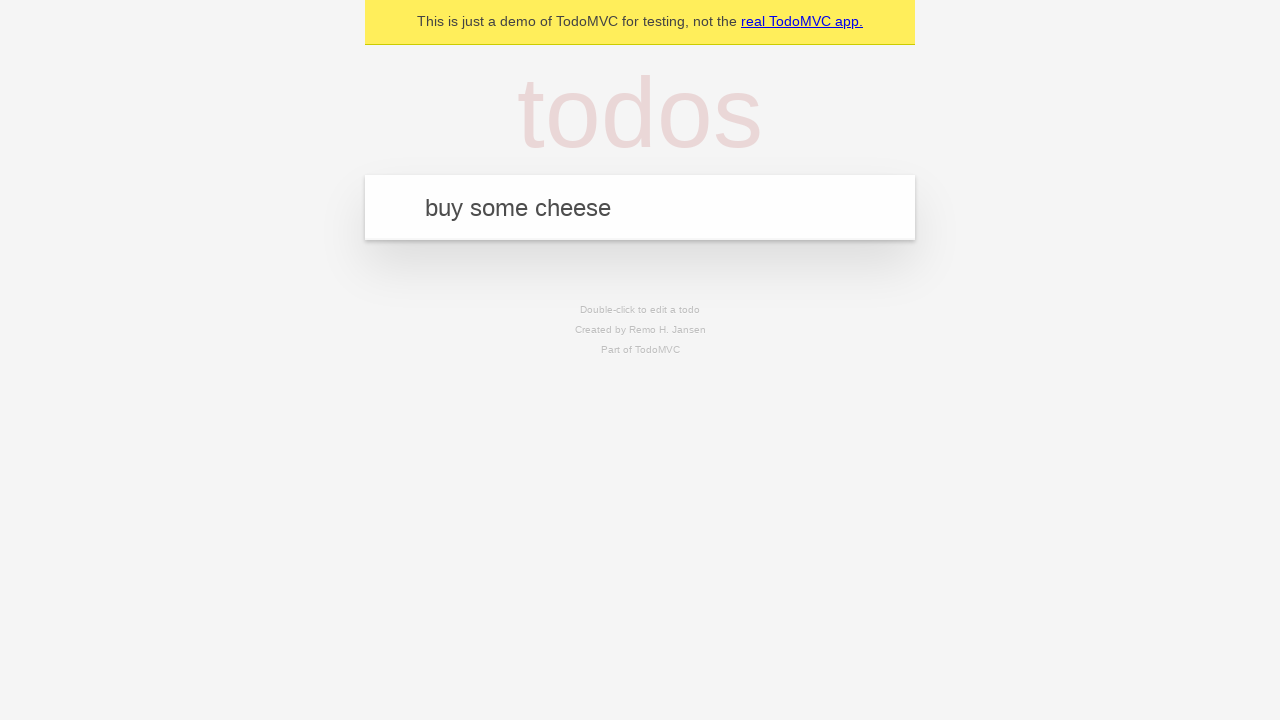

Pressed Enter to create todo 'buy some cheese' on internal:attr=[placeholder="What needs to be done?"i]
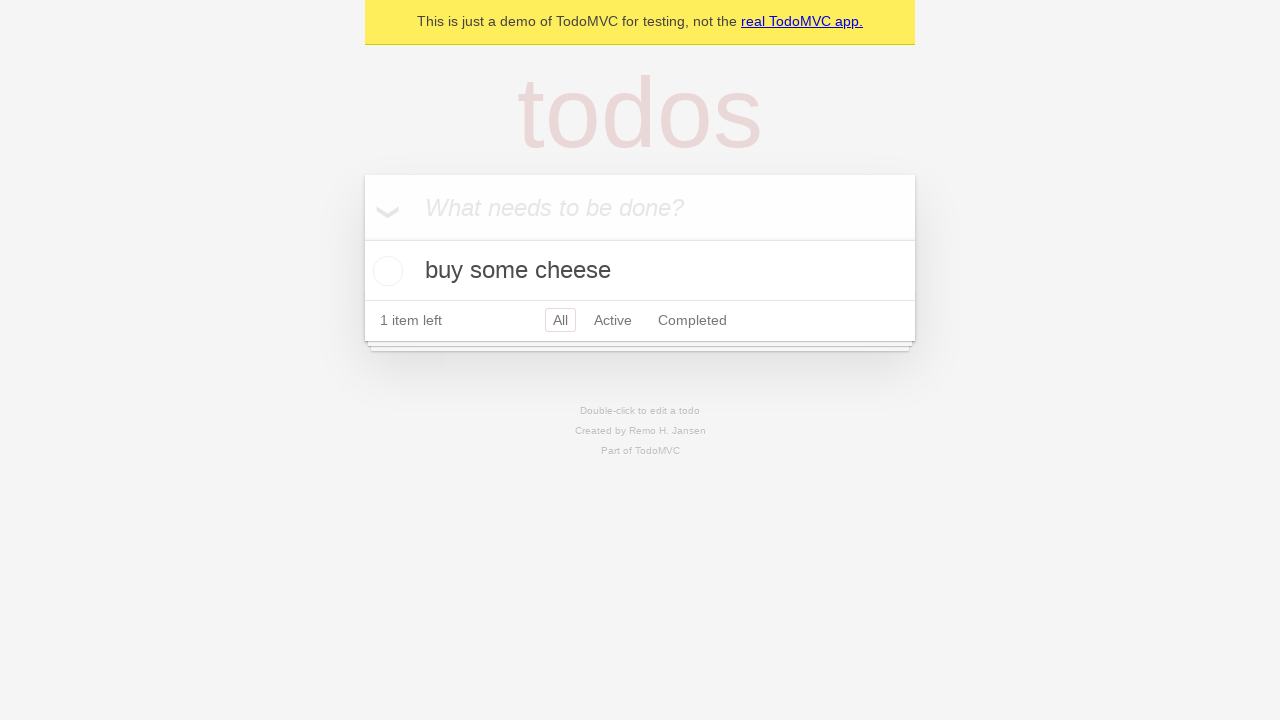

Filled new todo input with 'feed the cat' on internal:attr=[placeholder="What needs to be done?"i]
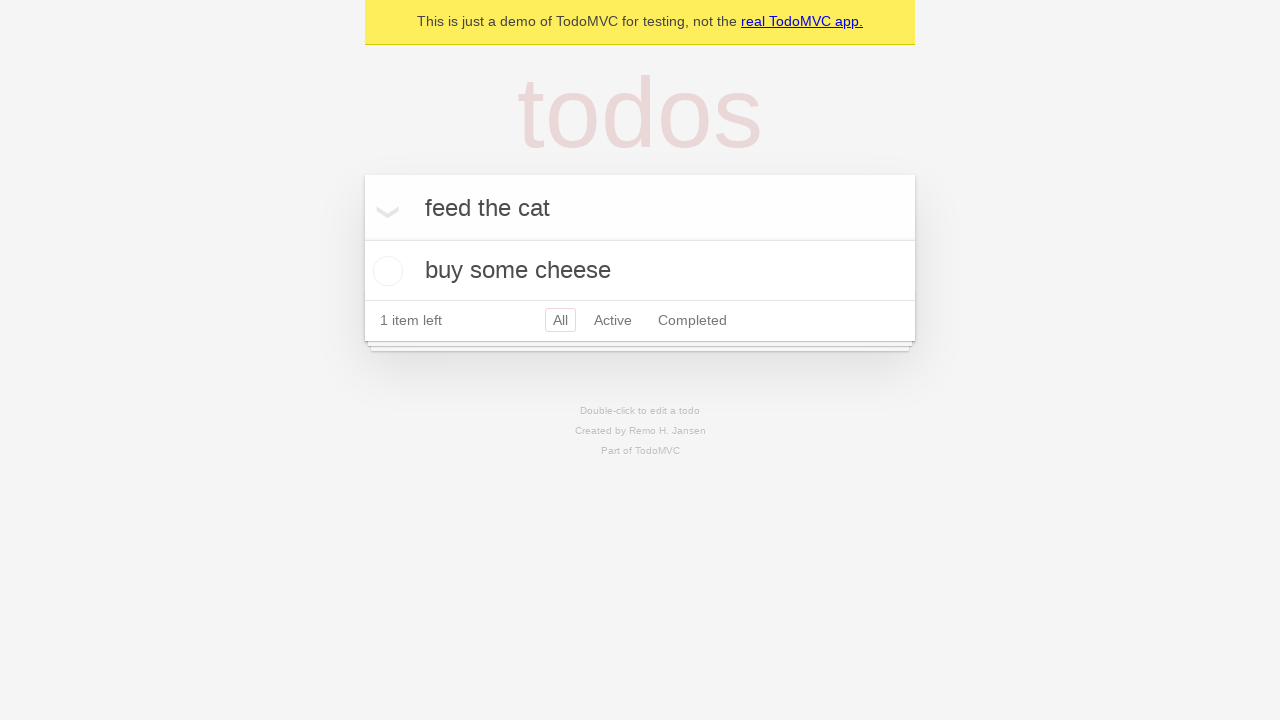

Pressed Enter to create todo 'feed the cat' on internal:attr=[placeholder="What needs to be done?"i]
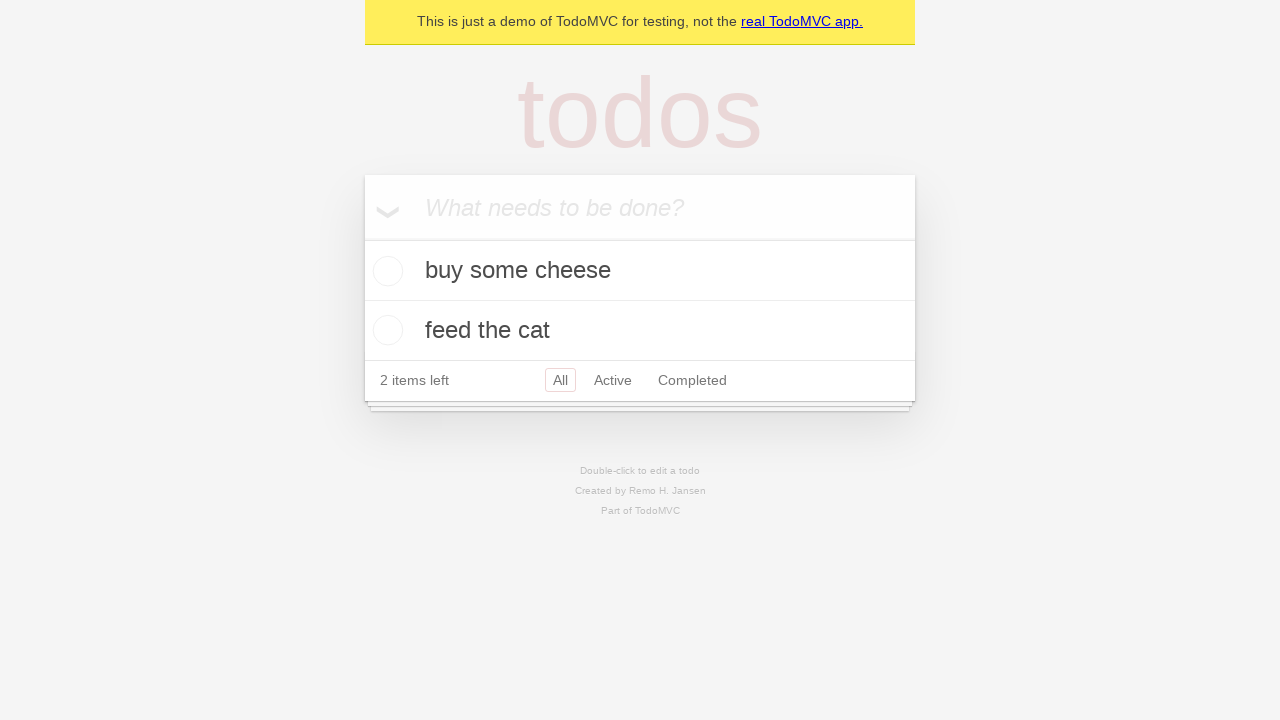

Filled new todo input with 'book a doctors appointment' on internal:attr=[placeholder="What needs to be done?"i]
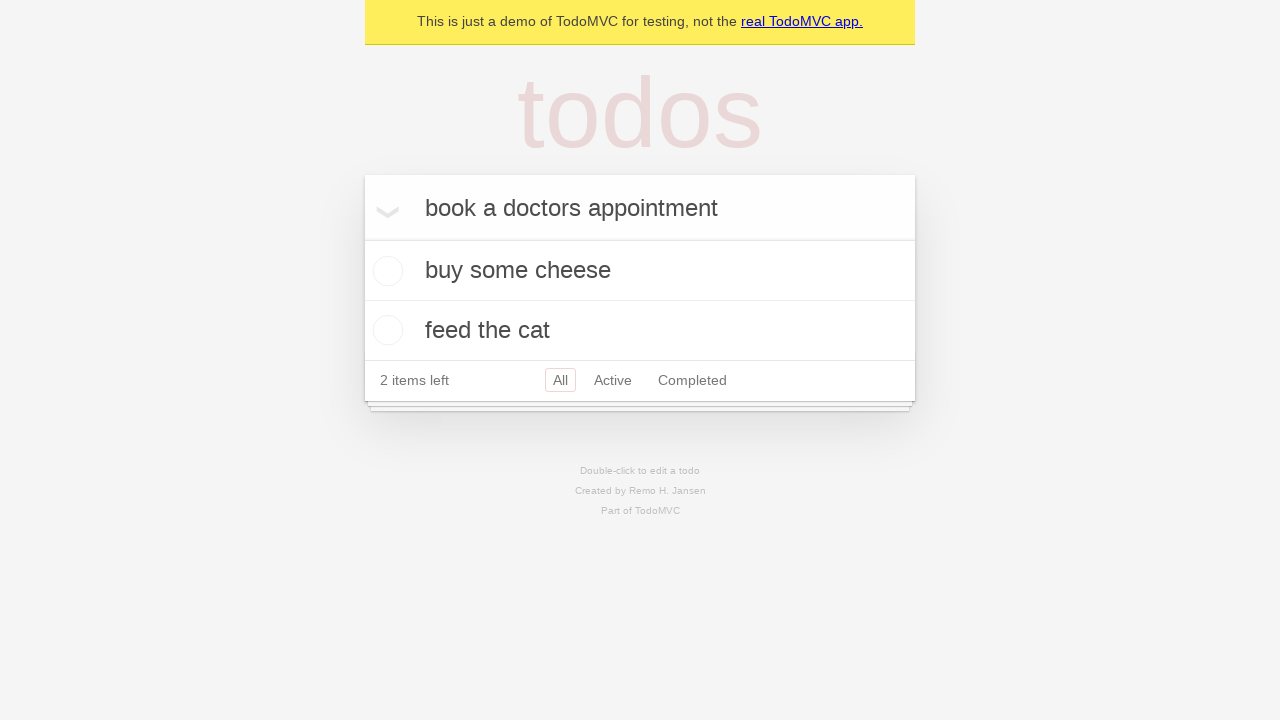

Pressed Enter to create todo 'book a doctors appointment' on internal:attr=[placeholder="What needs to be done?"i]
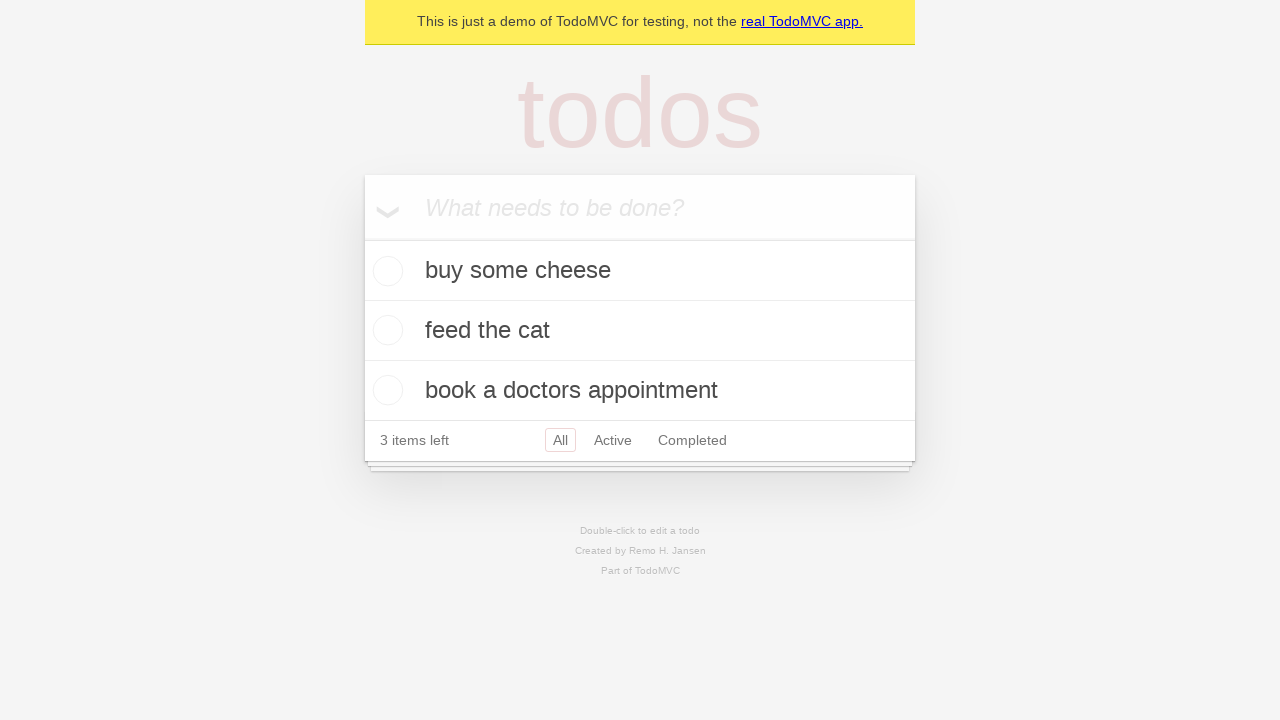

Waited for 3 todo items to be created
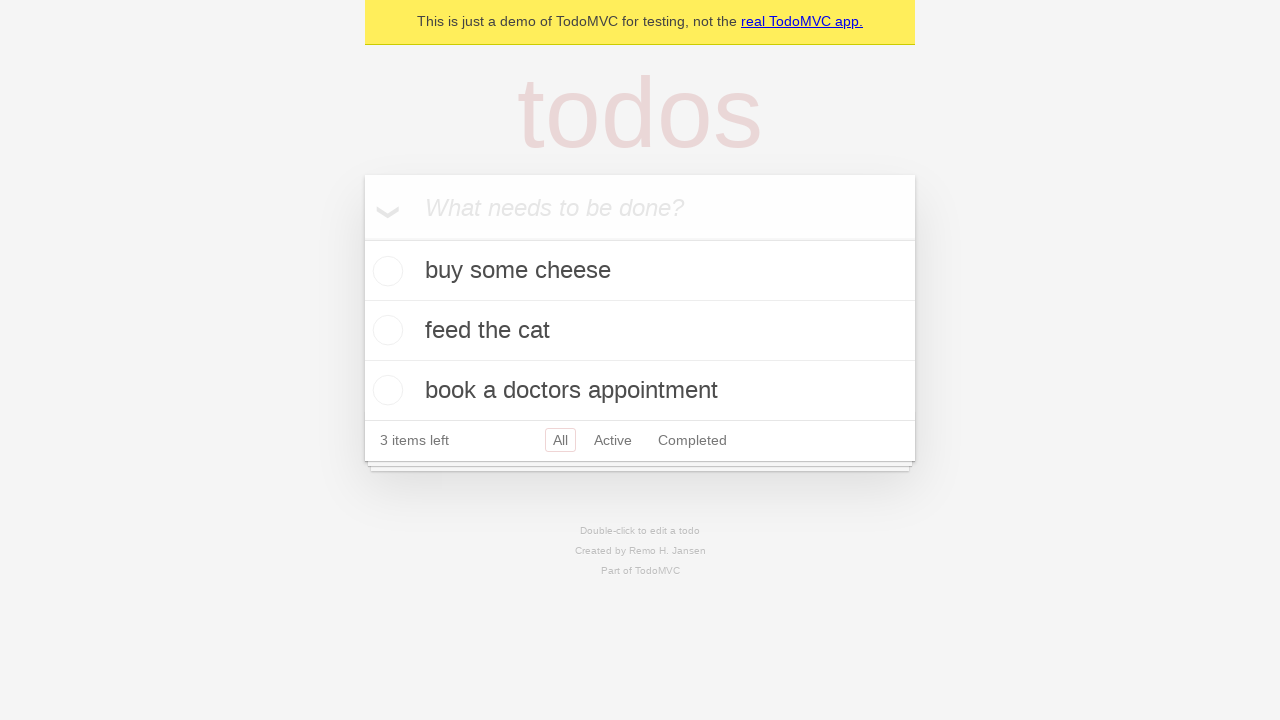

Double-clicked second todo item to enter edit mode at (640, 331) on internal:testid=[data-testid="todo-item"s] >> nth=1
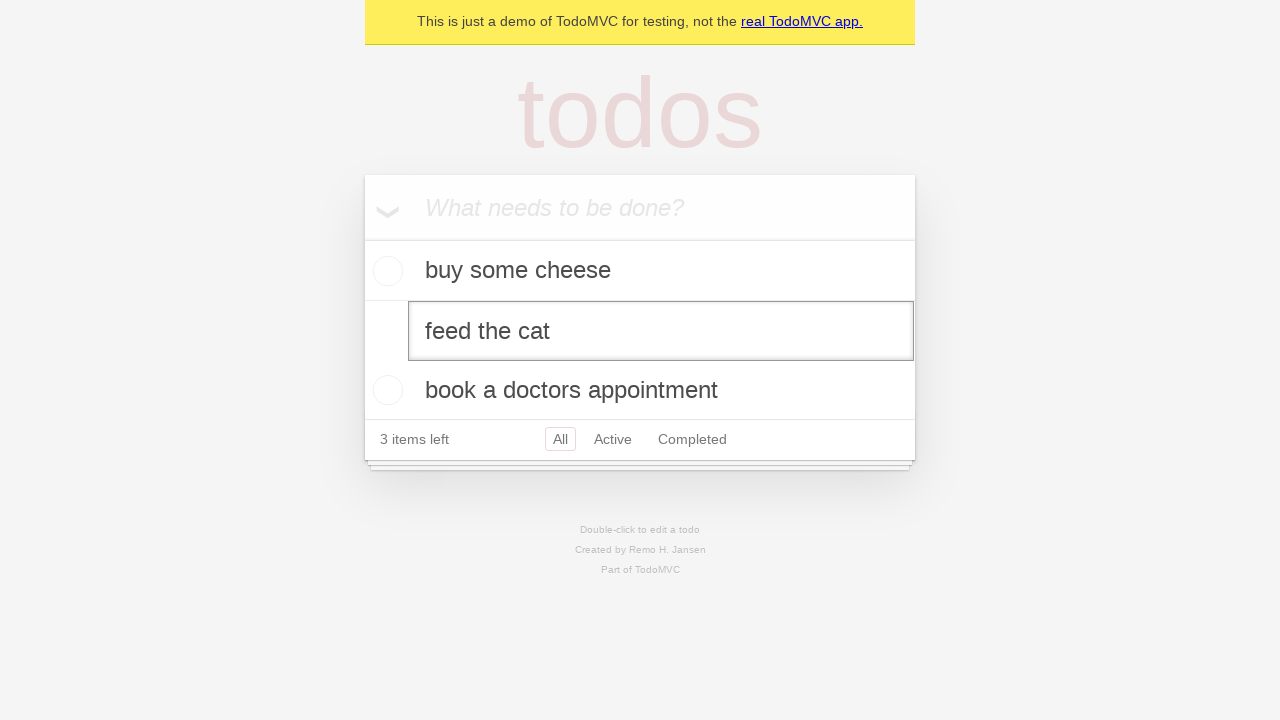

Filled edit field with text containing leading and trailing whitespace on internal:testid=[data-testid="todo-item"s] >> nth=1 >> internal:role=textbox[nam
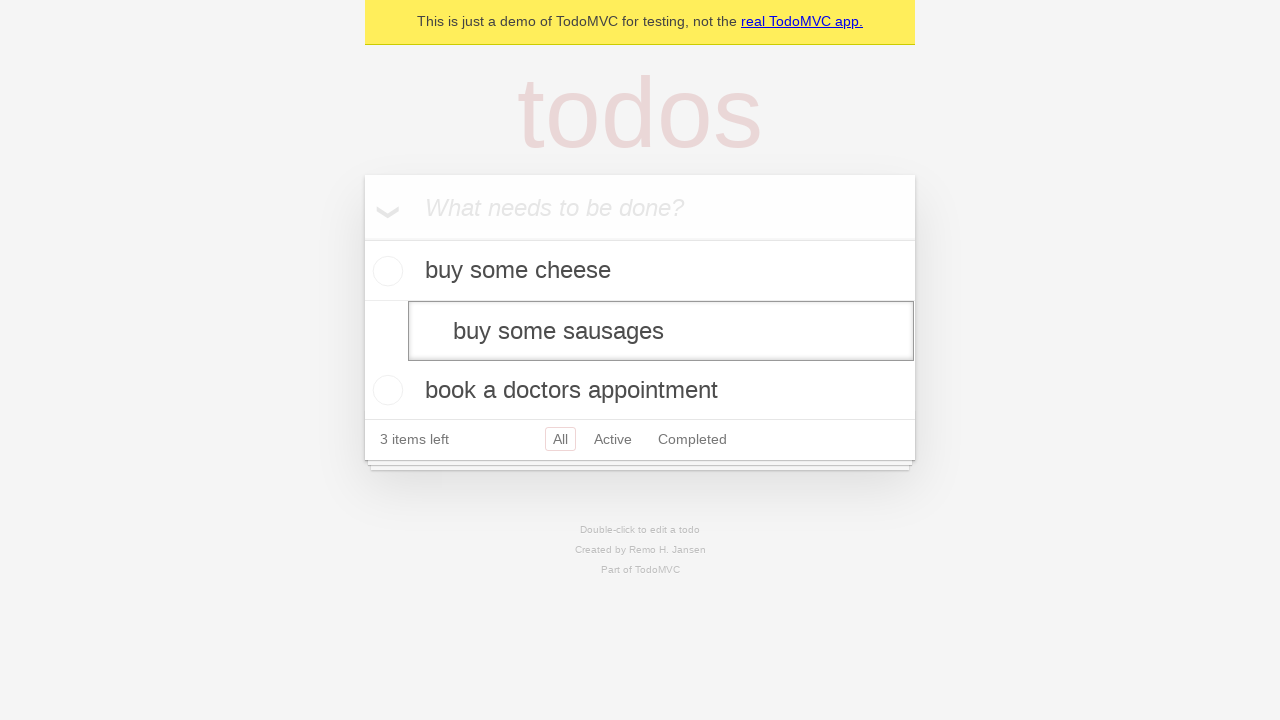

Pressed Enter to save edited todo with trimmed text on internal:testid=[data-testid="todo-item"s] >> nth=1 >> internal:role=textbox[nam
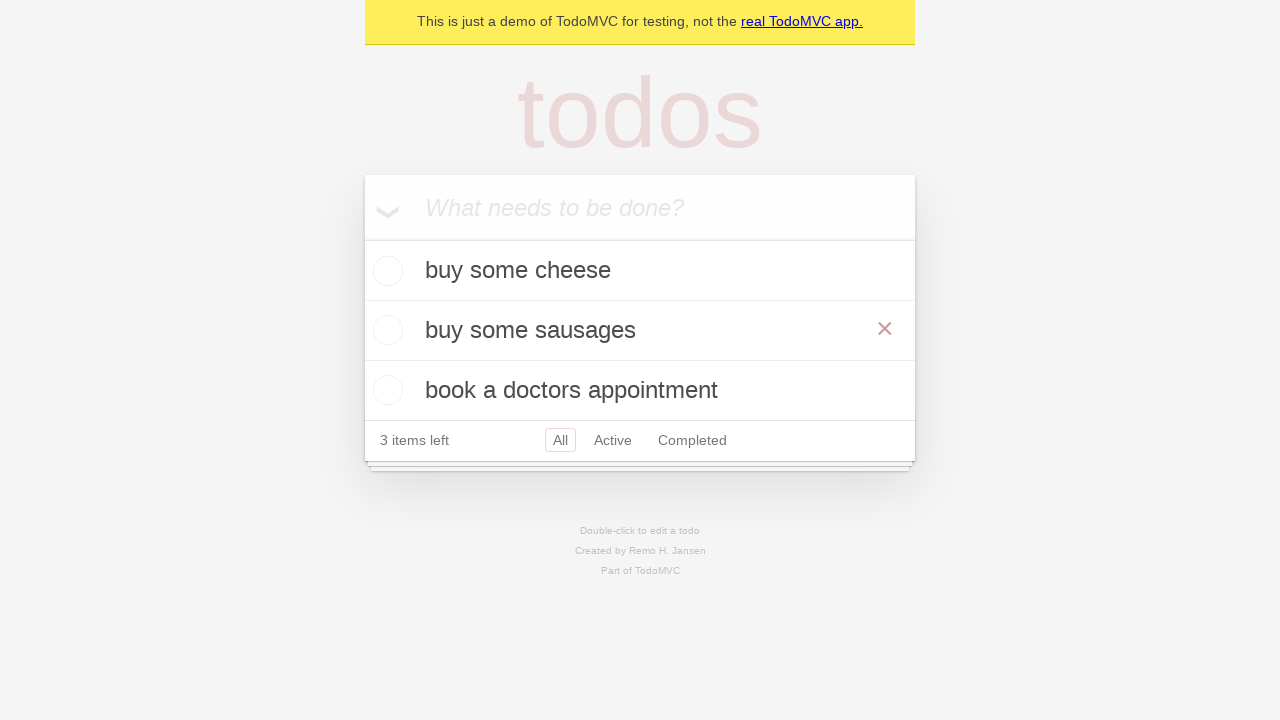

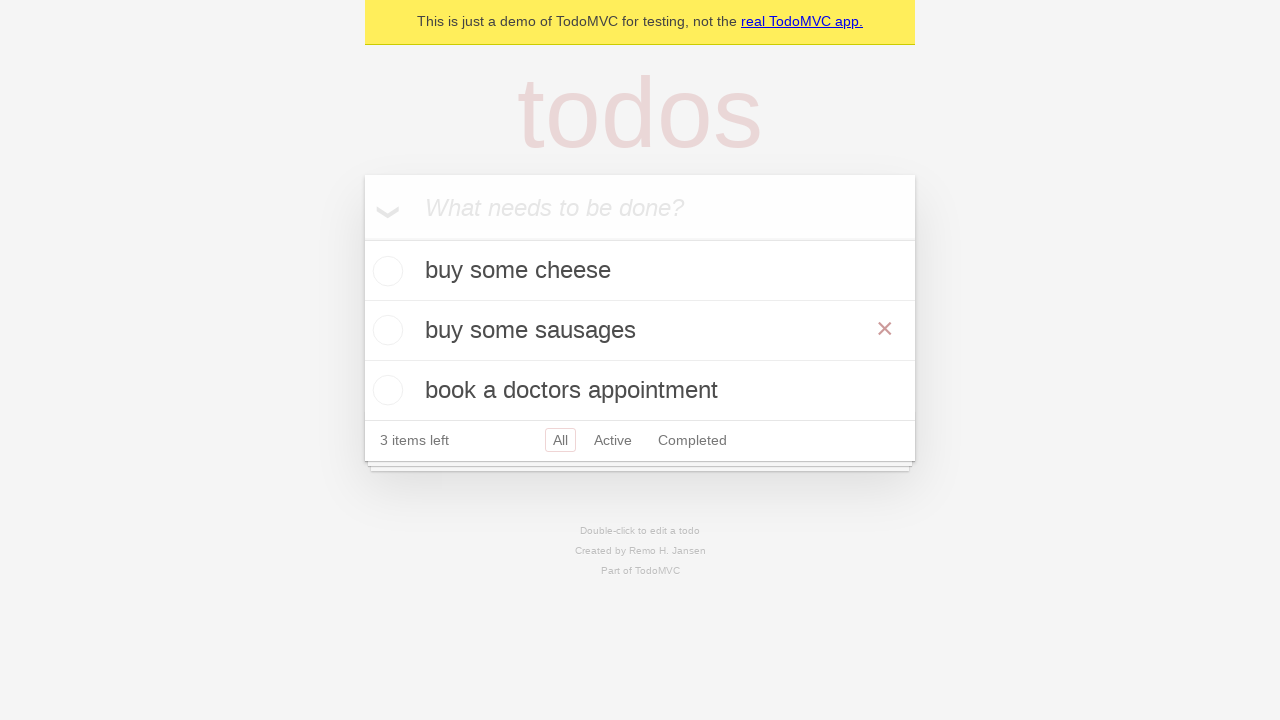